Tests dynamic loading behavior with insufficient wait time (2 seconds) before attempting to get text from dynamically loaded element

Starting URL: https://automationfc.github.io/dynamic-loading/

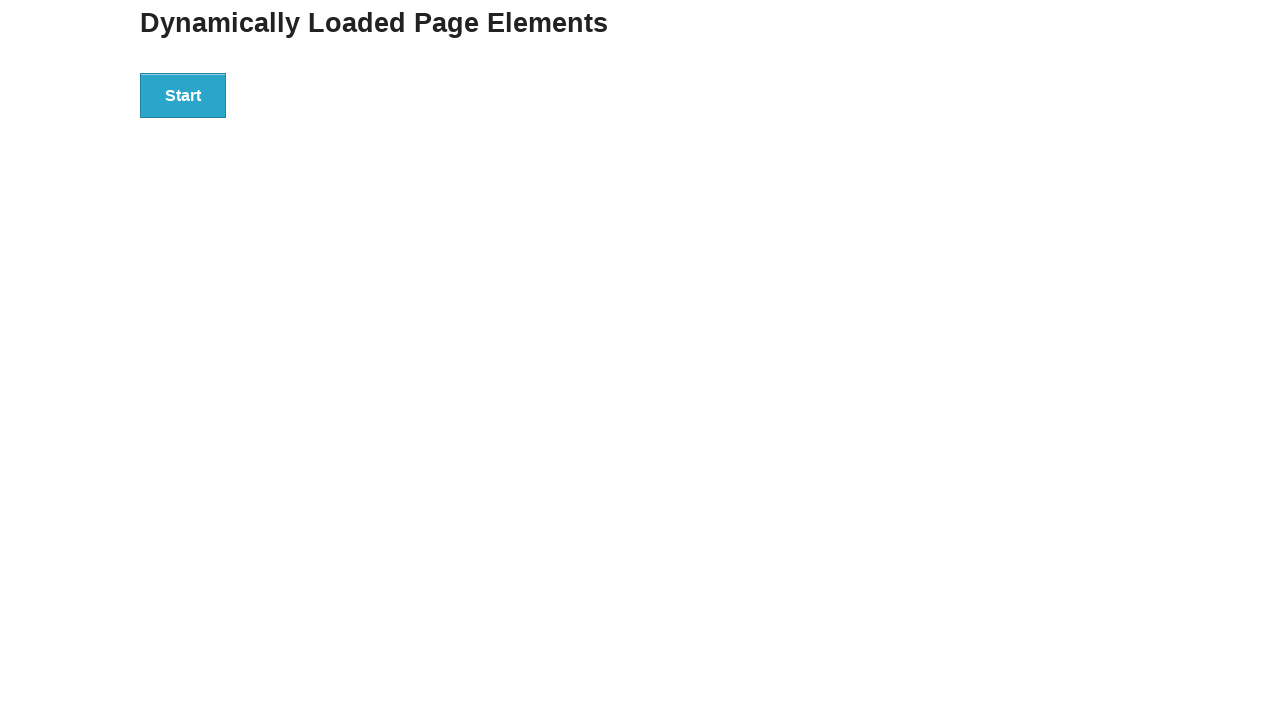

Clicked Start button to trigger dynamic loading at (183, 95) on xpath=//button[text()='Start']
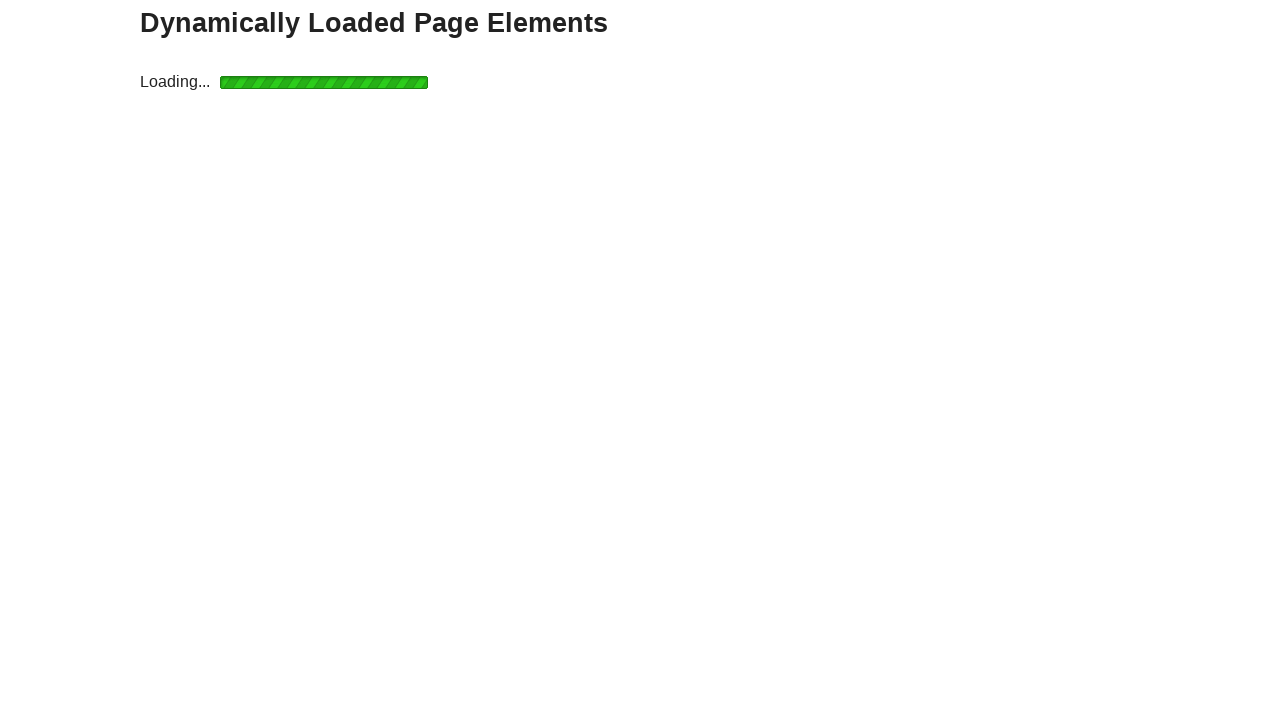

Waited 2 seconds (insufficient time for dynamic element to load)
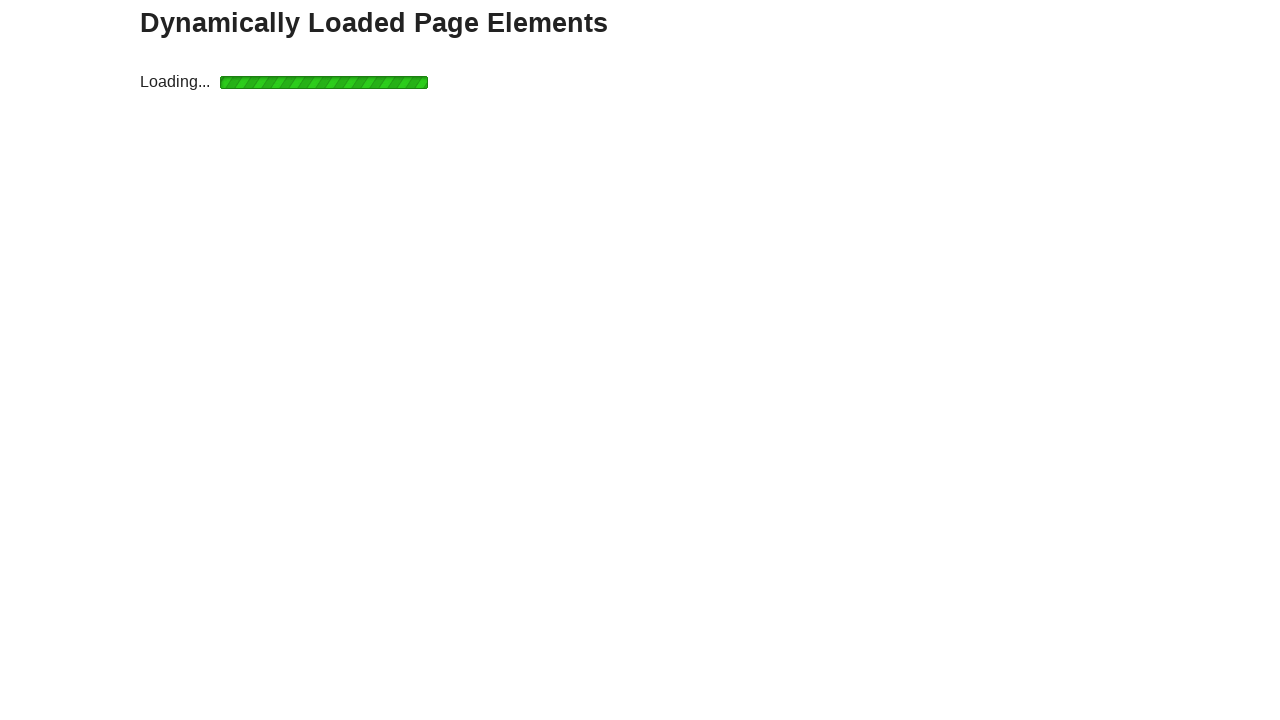

Retrieved text from dynamically loaded element: 'Hello World!'
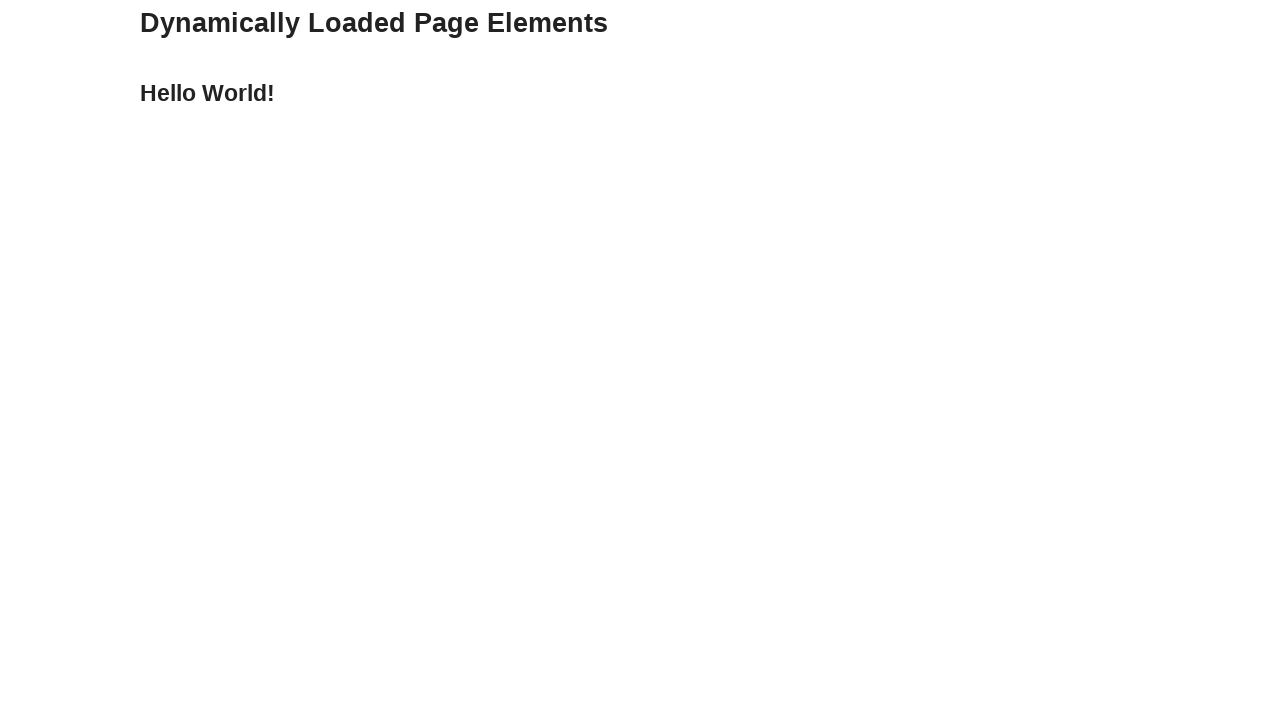

Assertion passed: text content matches expected 'Hello World!'
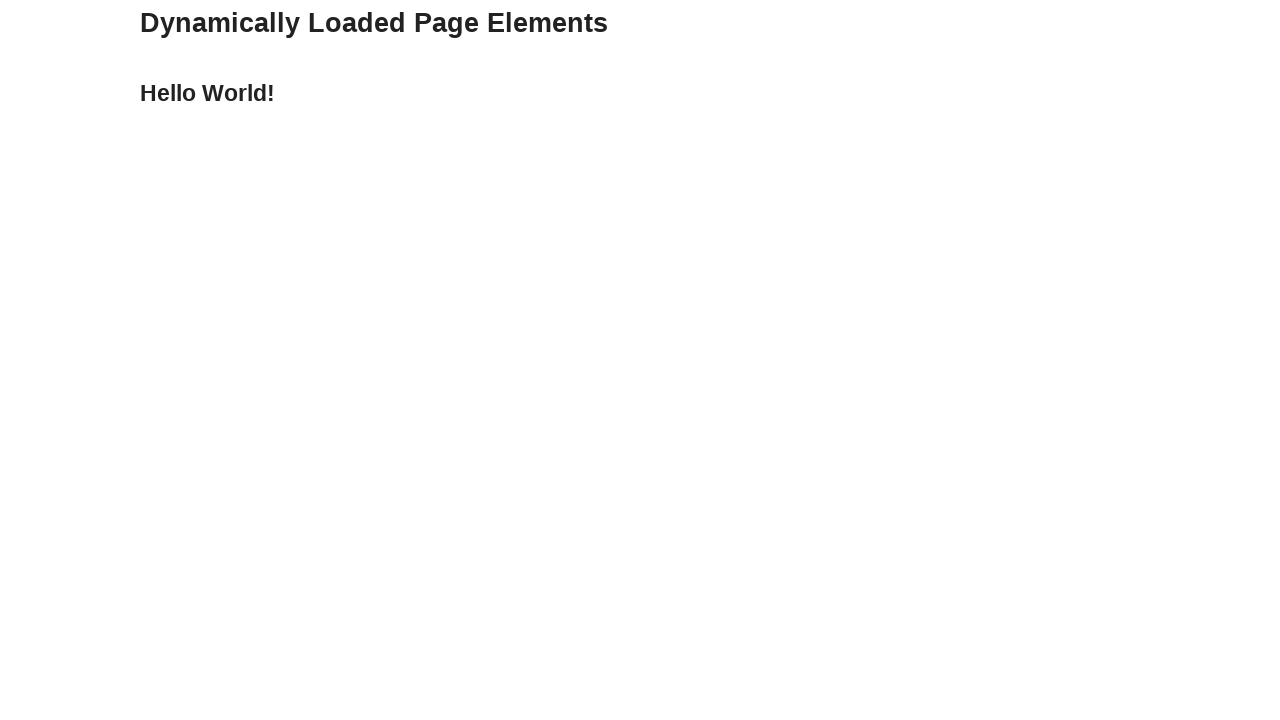

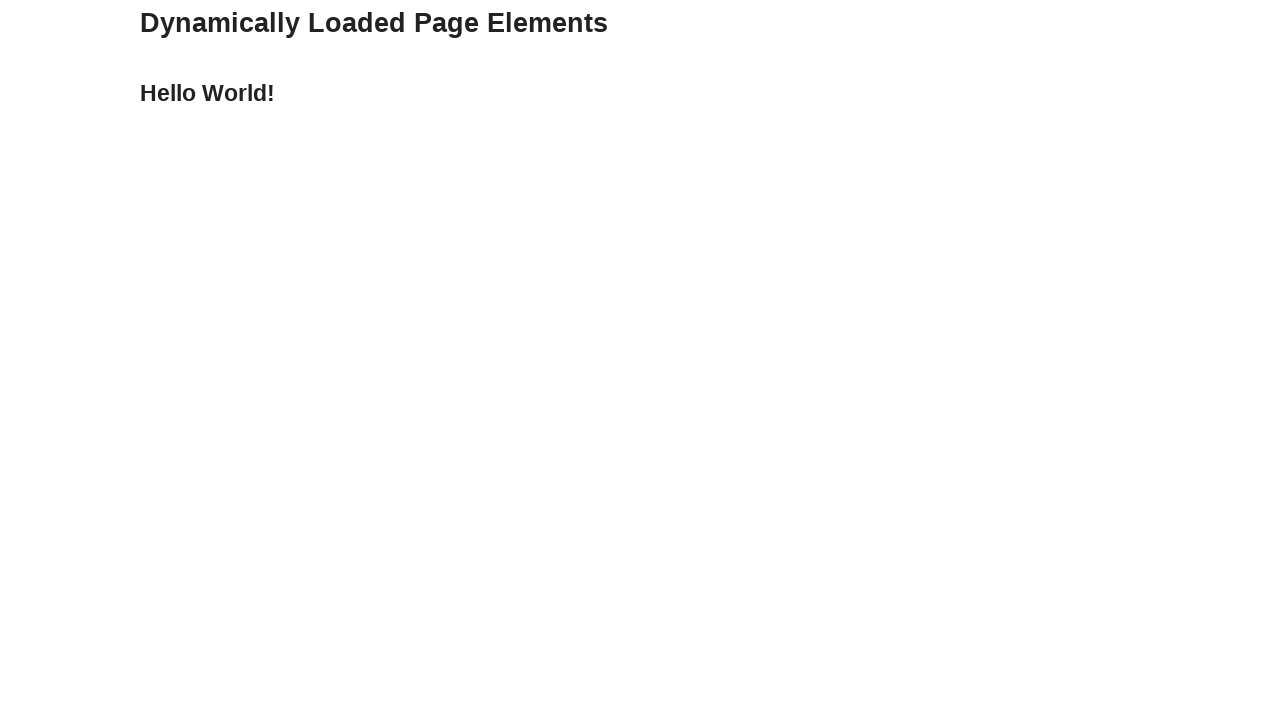